Opens a new tab, navigates to a different page to extract course text, switches back to the original tab and fills the extracted text into a name input field

Starting URL: https://rahulshettyacademy.com/angularpractice/

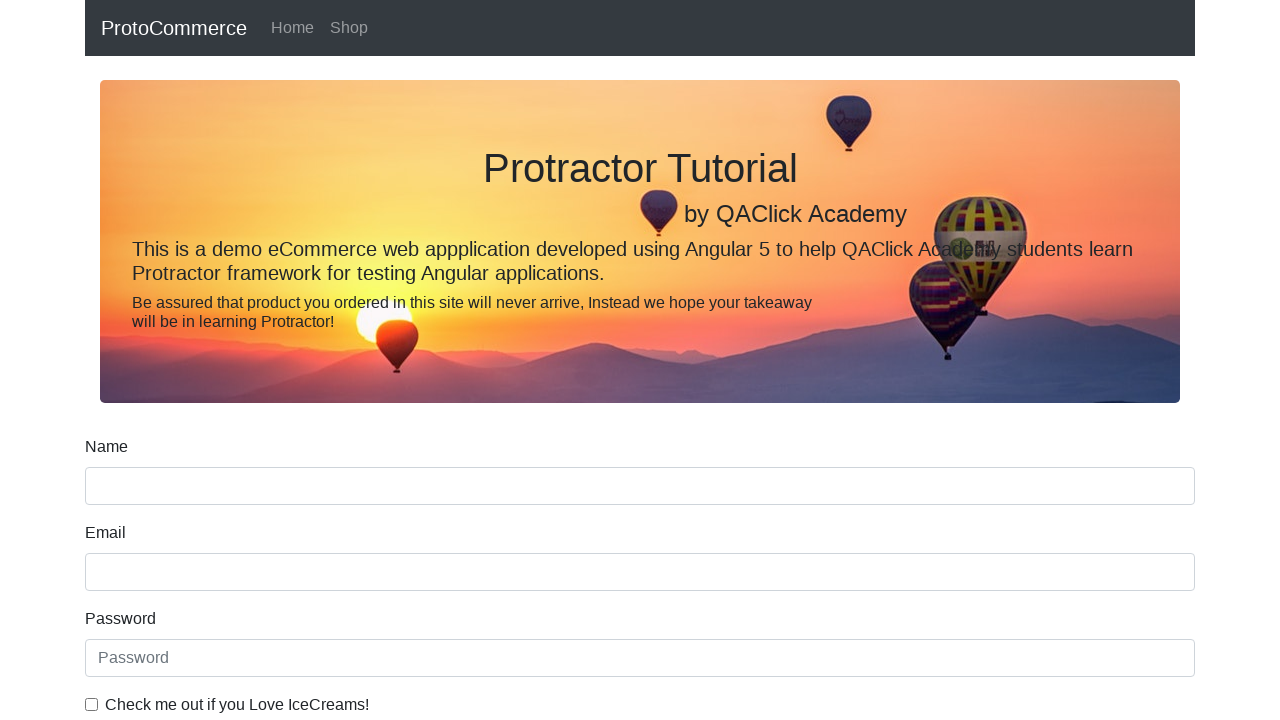

Opened a new tab
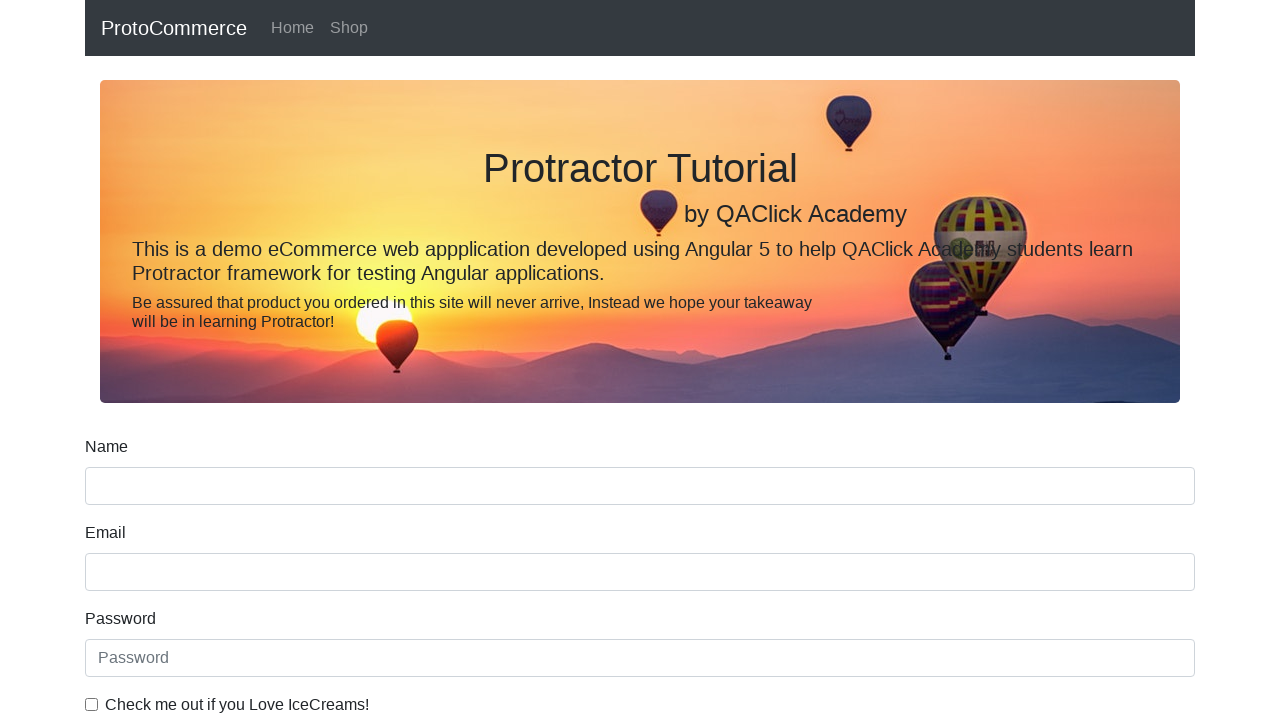

Navigated new tab to https://rahulshettyacademy.com/#/index
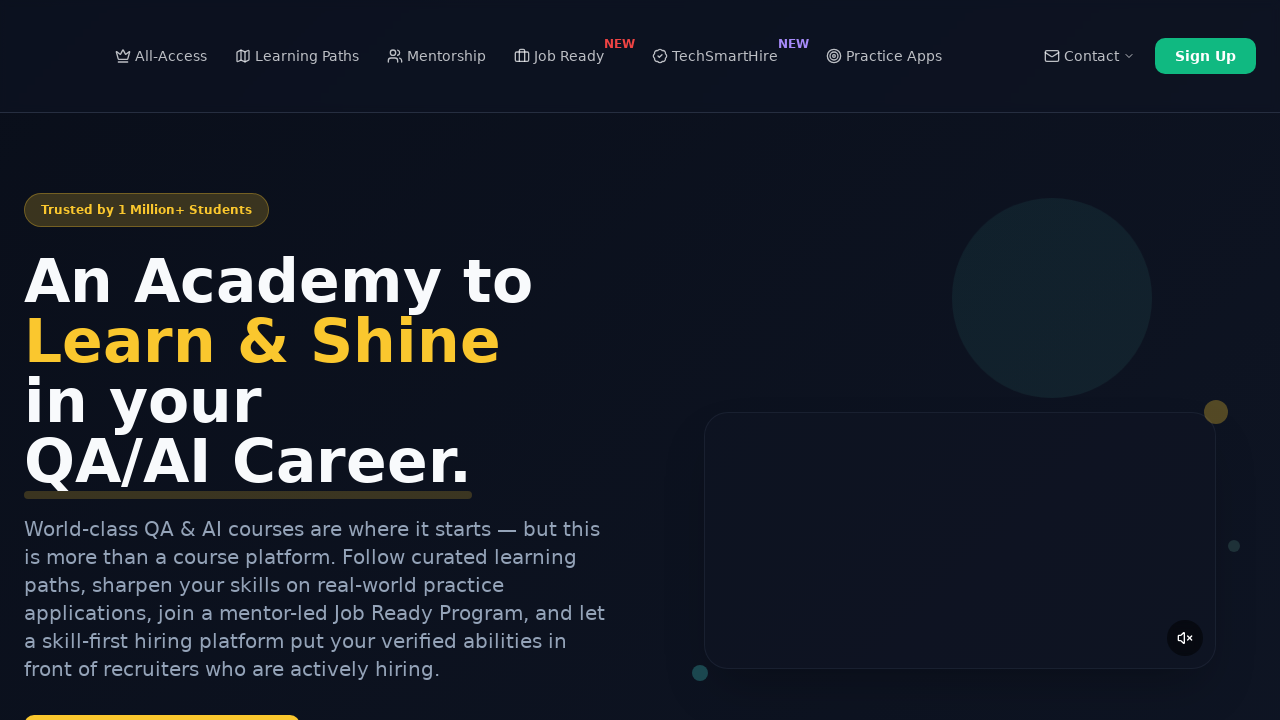

Located course links on new tab
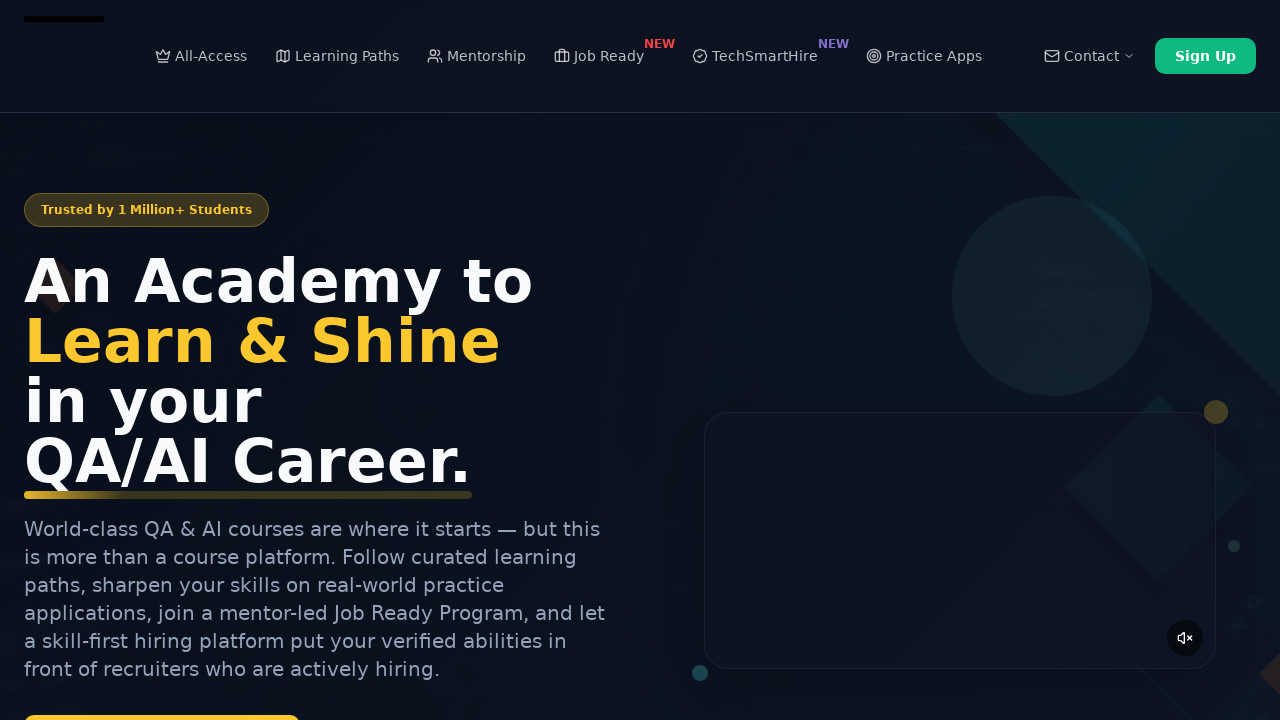

Extracted course text: 'Playwright Testing'
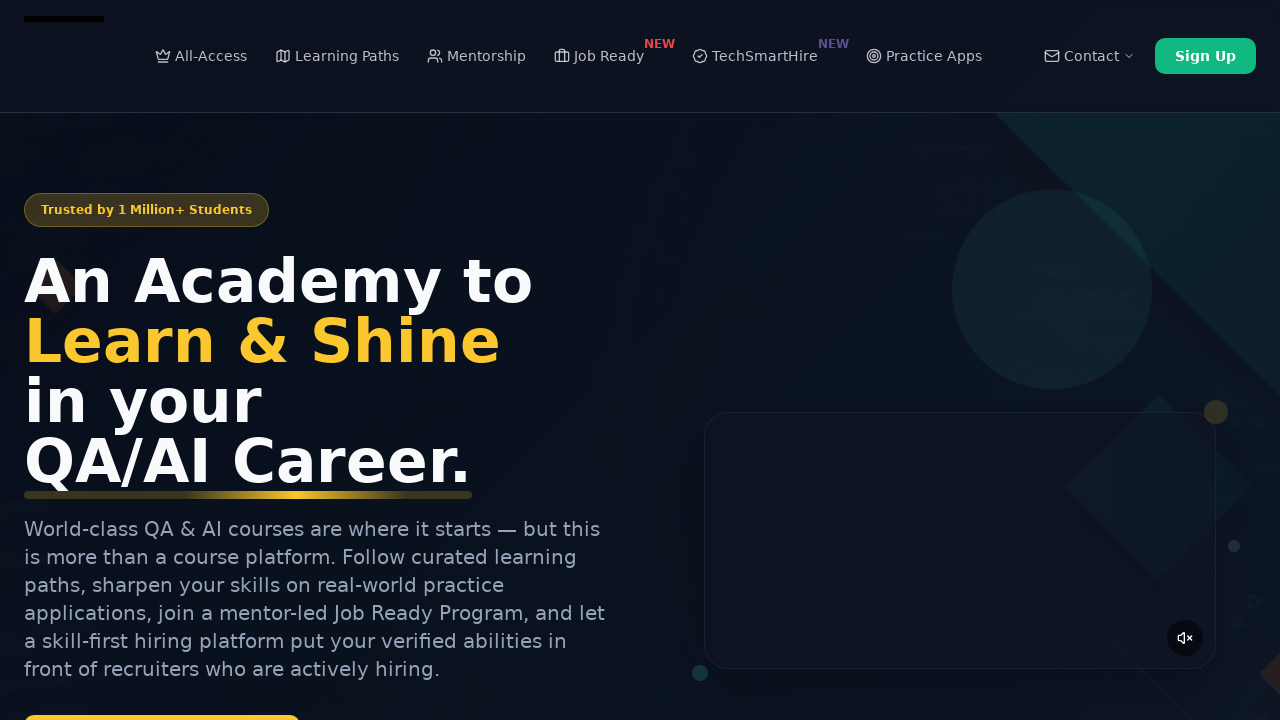

Closed the new tab
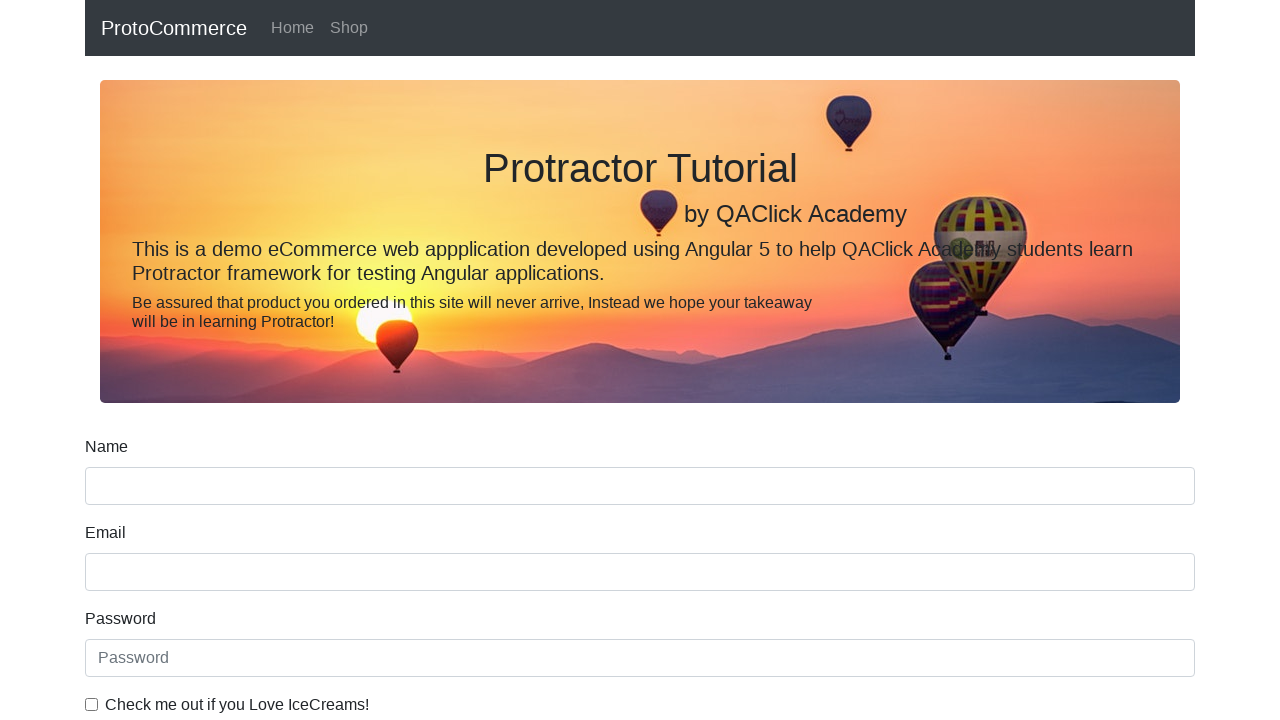

Filled name input field with extracted course text: 'Playwright Testing' on input[name='name']
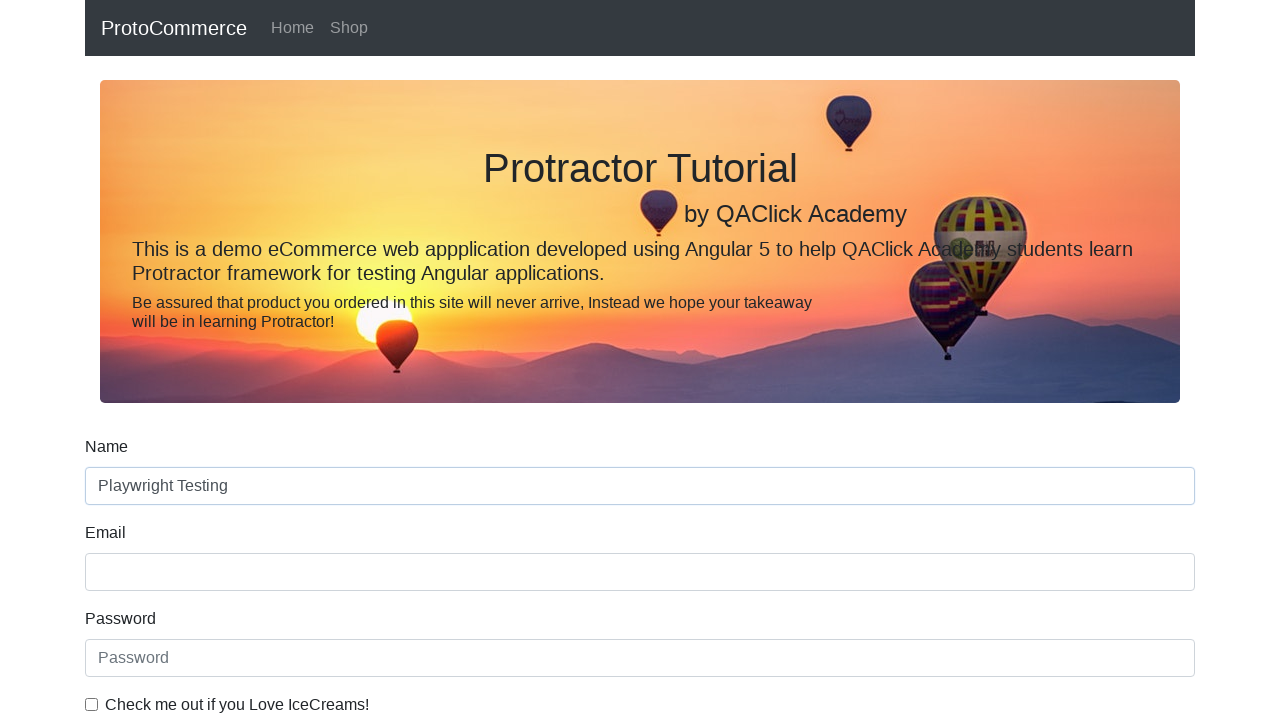

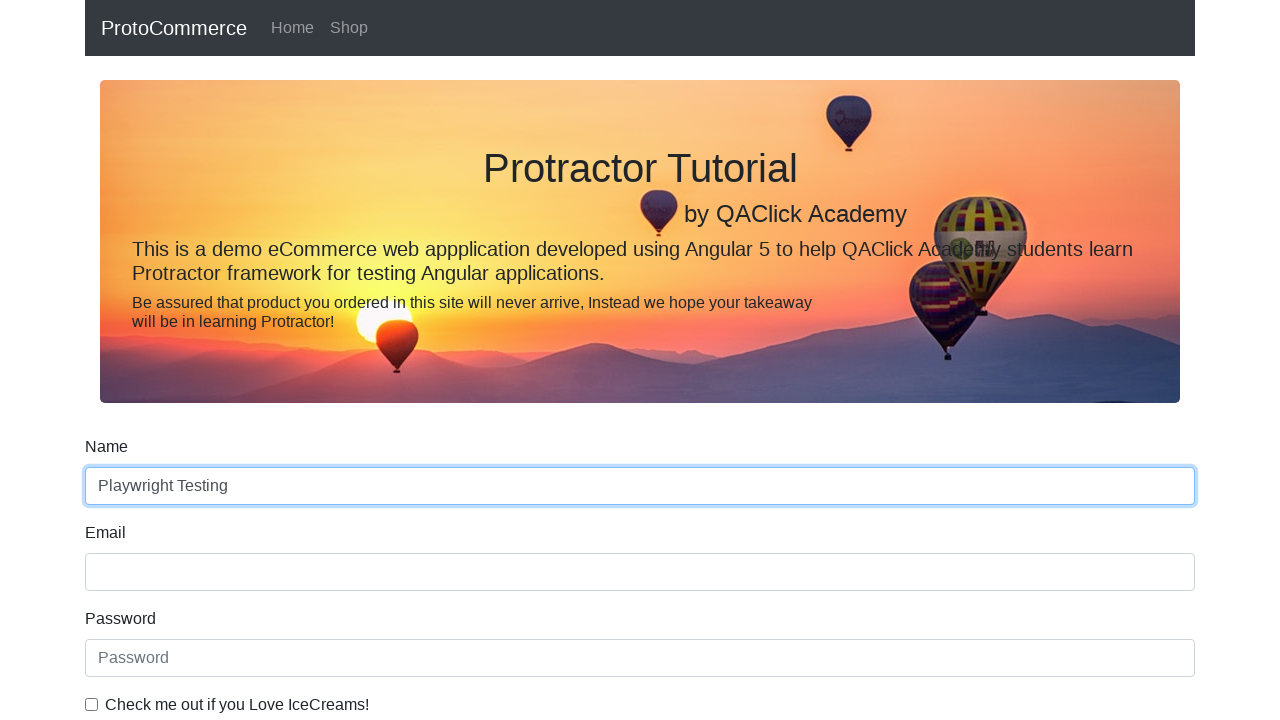